Tests handling a JavaScript prompt popup by clicking a button to trigger the prompt, entering text into it, and accepting it

Starting URL: https://www.w3schools.com/js/tryit.asp?filename=tryjs_prompt

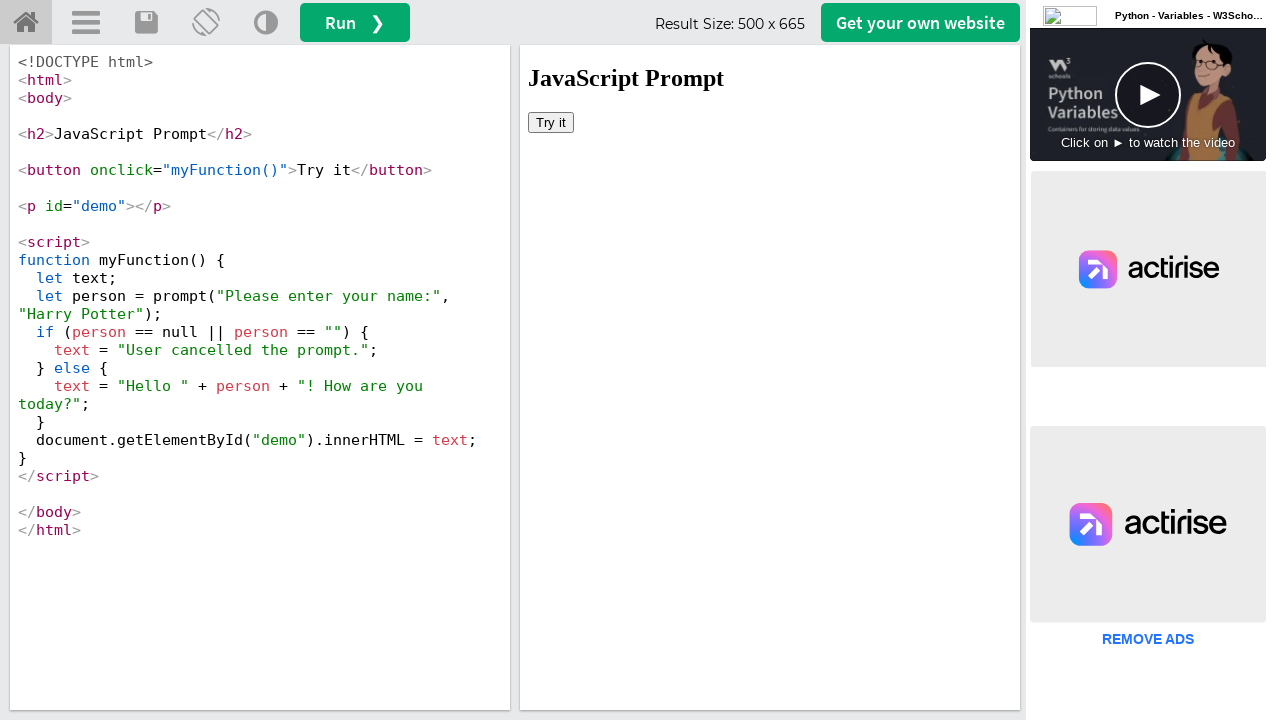

Located iframe with ID 'iframeResult'
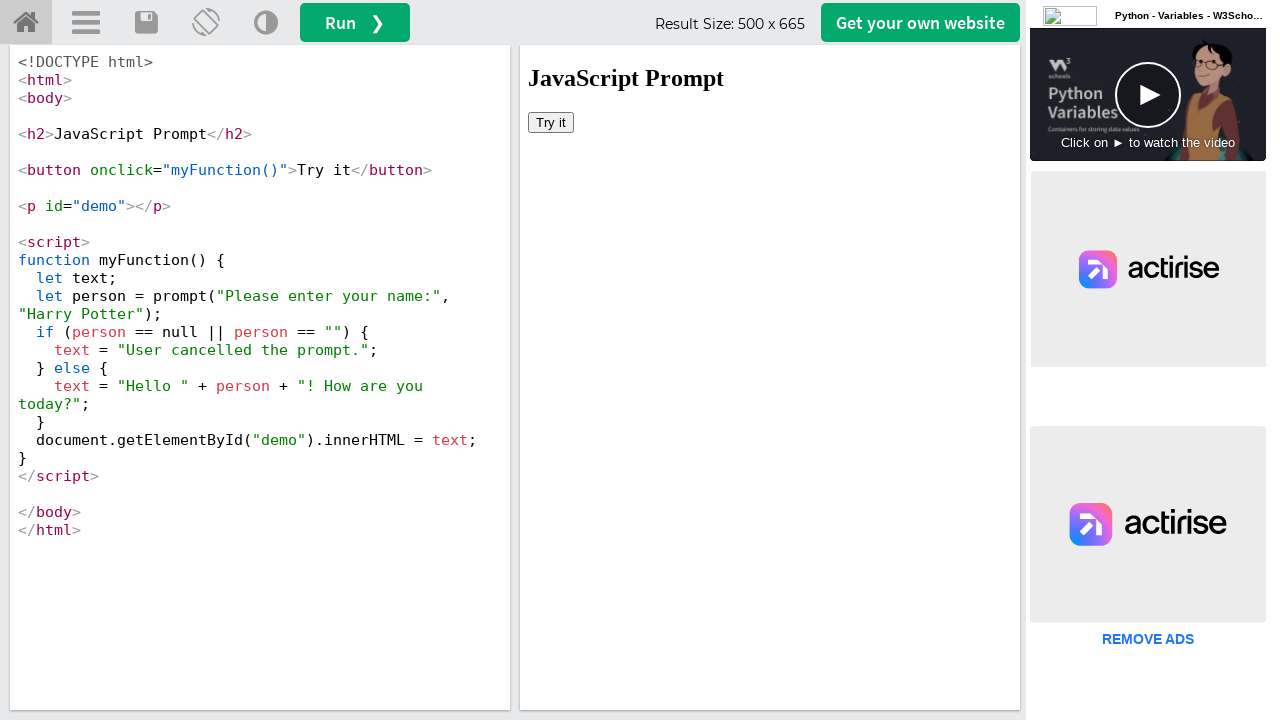

Set up dialog handler to accept prompts with text 'Selenium'
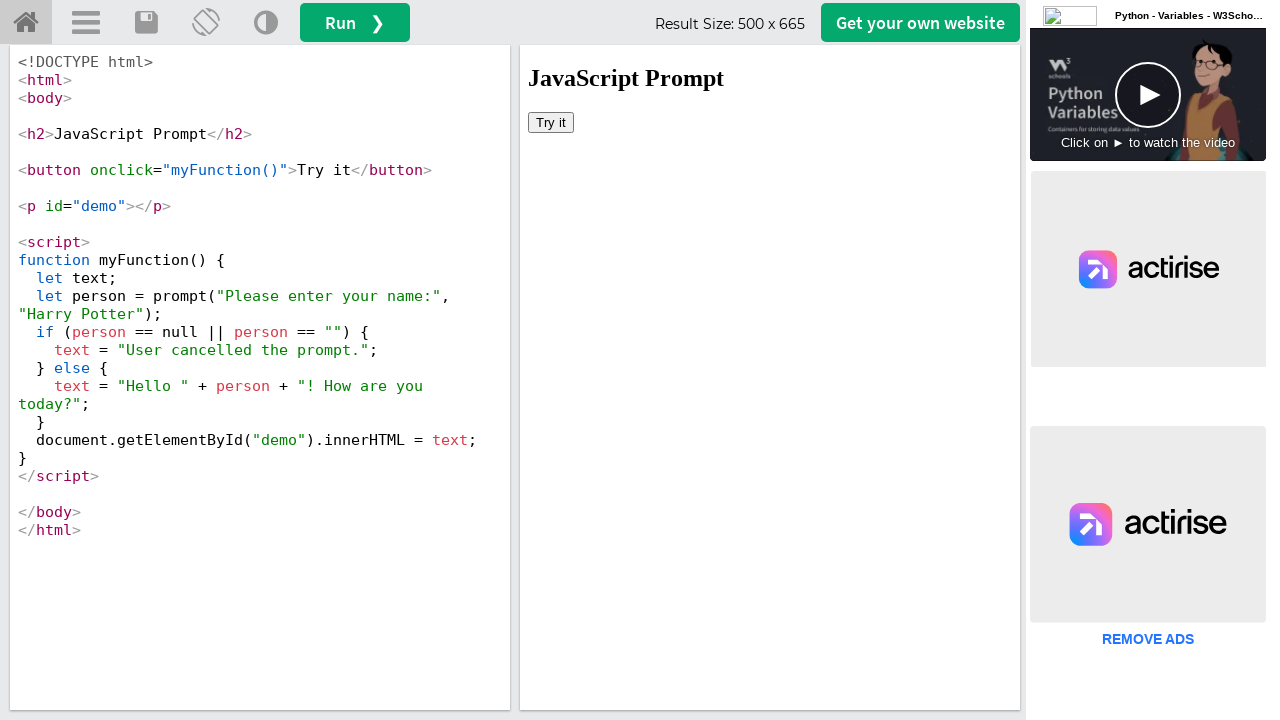

Clicked 'Try it' button to trigger JavaScript prompt popup at (551, 122) on #iframeResult >> internal:control=enter-frame >> button:text('Try it')
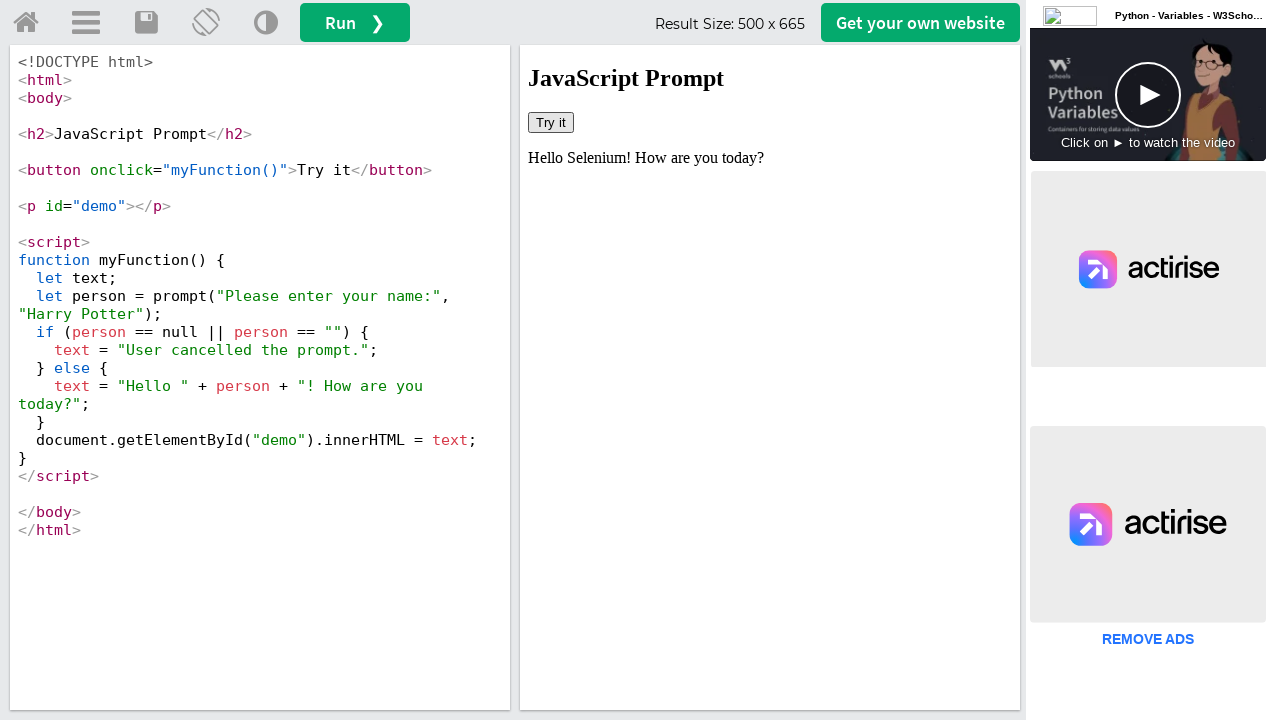

Prompt accepted and result 'Selenium' appeared on page
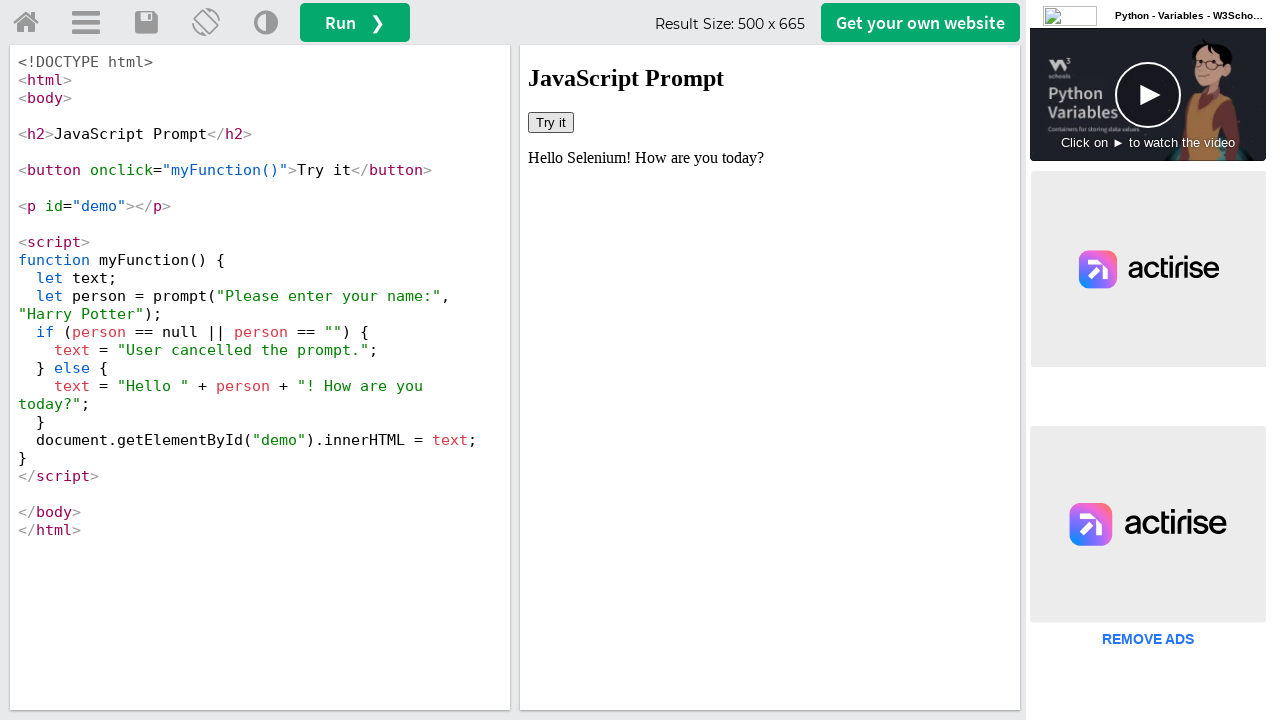

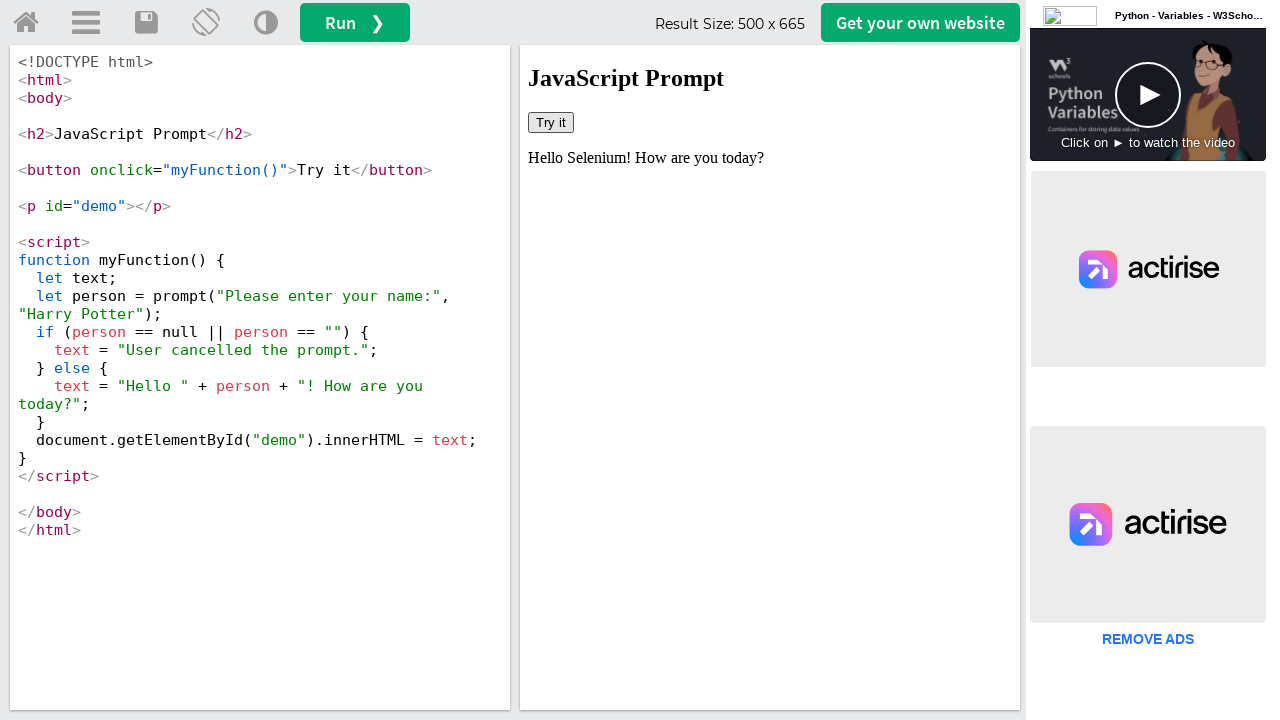